Tests dropdown functionality by selecting an option from a dropdown menu using its value attribute

Starting URL: https://the-internet.herokuapp.com/dropdown

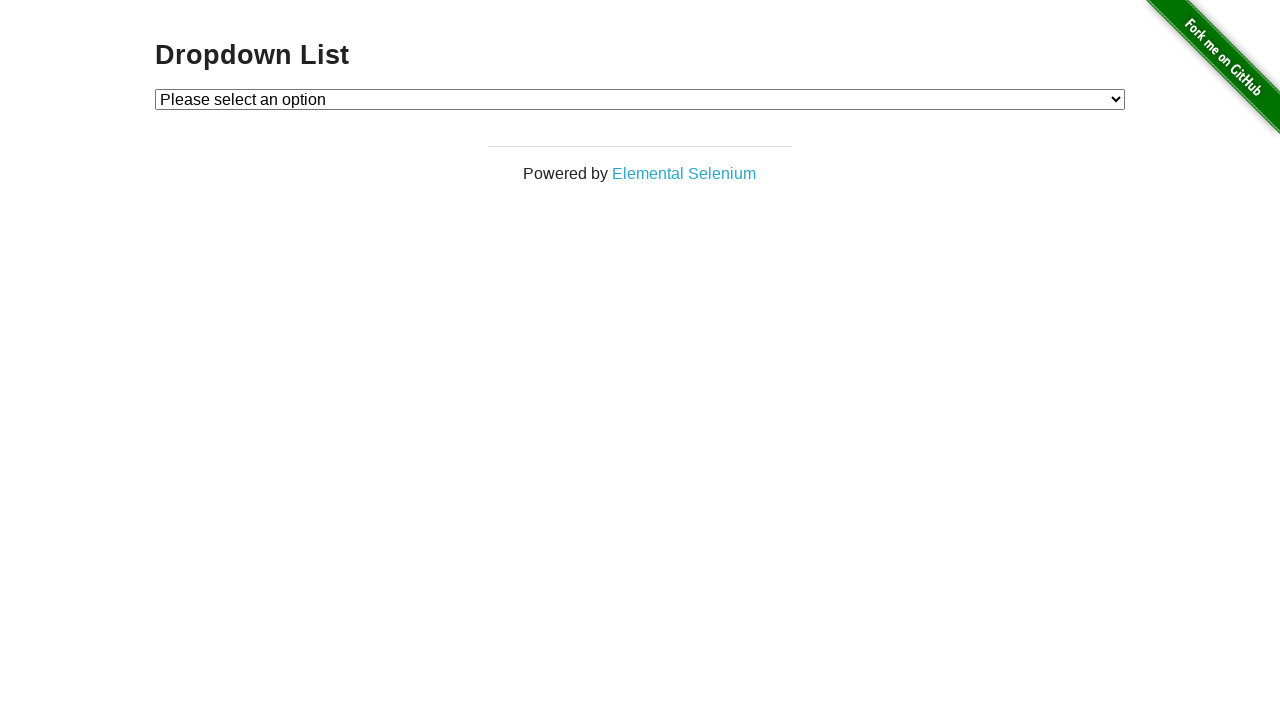

Selected option with value '1' from the dropdown menu on #dropdown
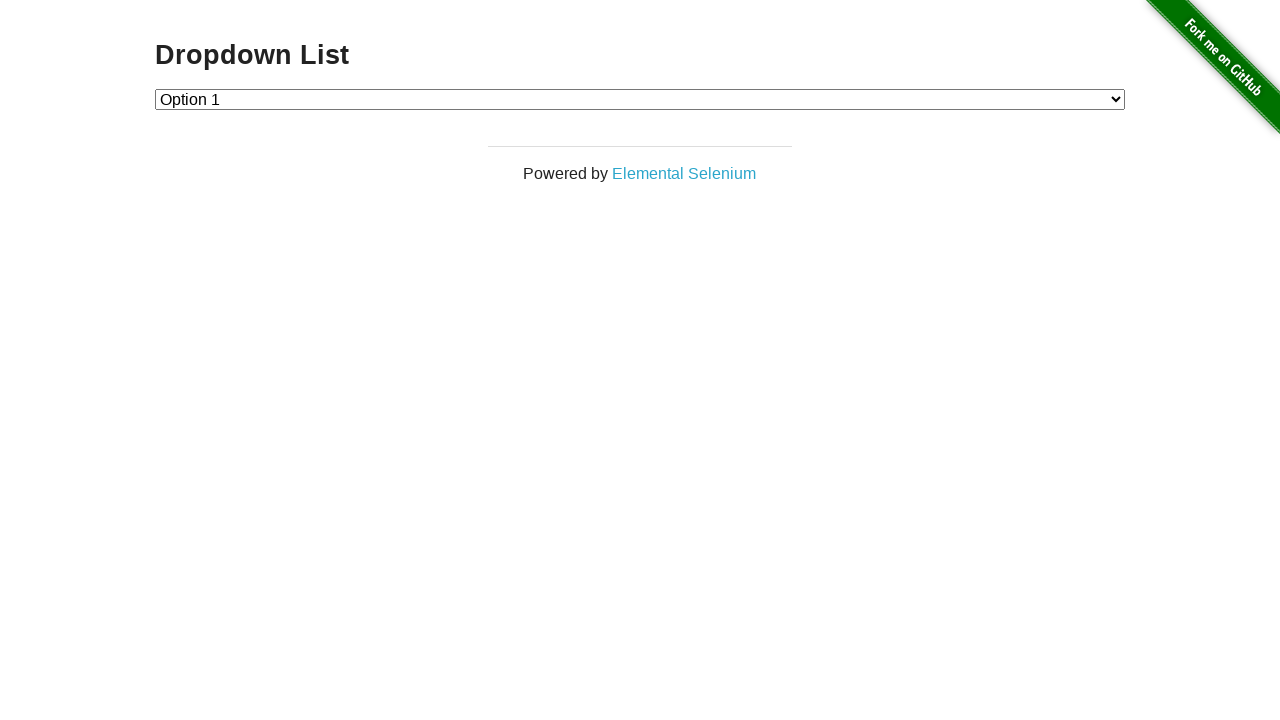

Verified that dropdown selection was successfully made
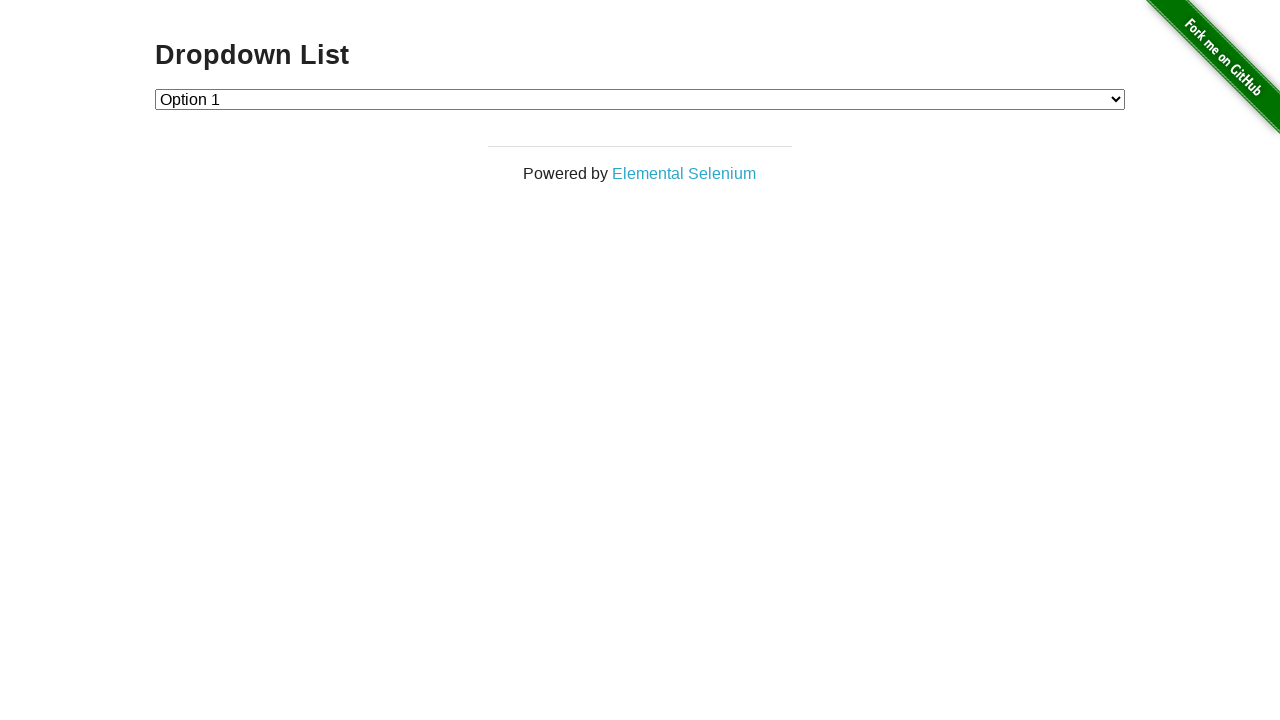

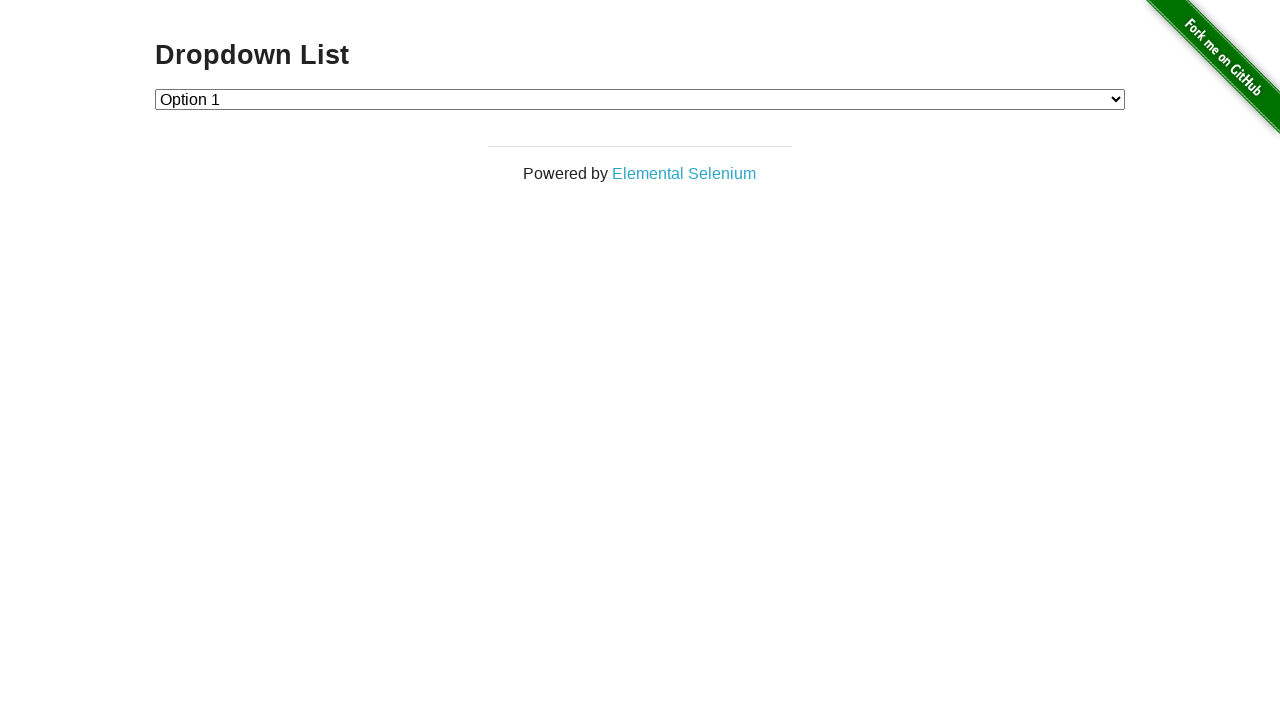